Tests the sorting functionality on a vegetable/fruit listing page by navigating to the Top Deals section and verifying that clicking the column header sorts items alphabetically

Starting URL: https://rahulshettyacademy.com/seleniumPractise/#/

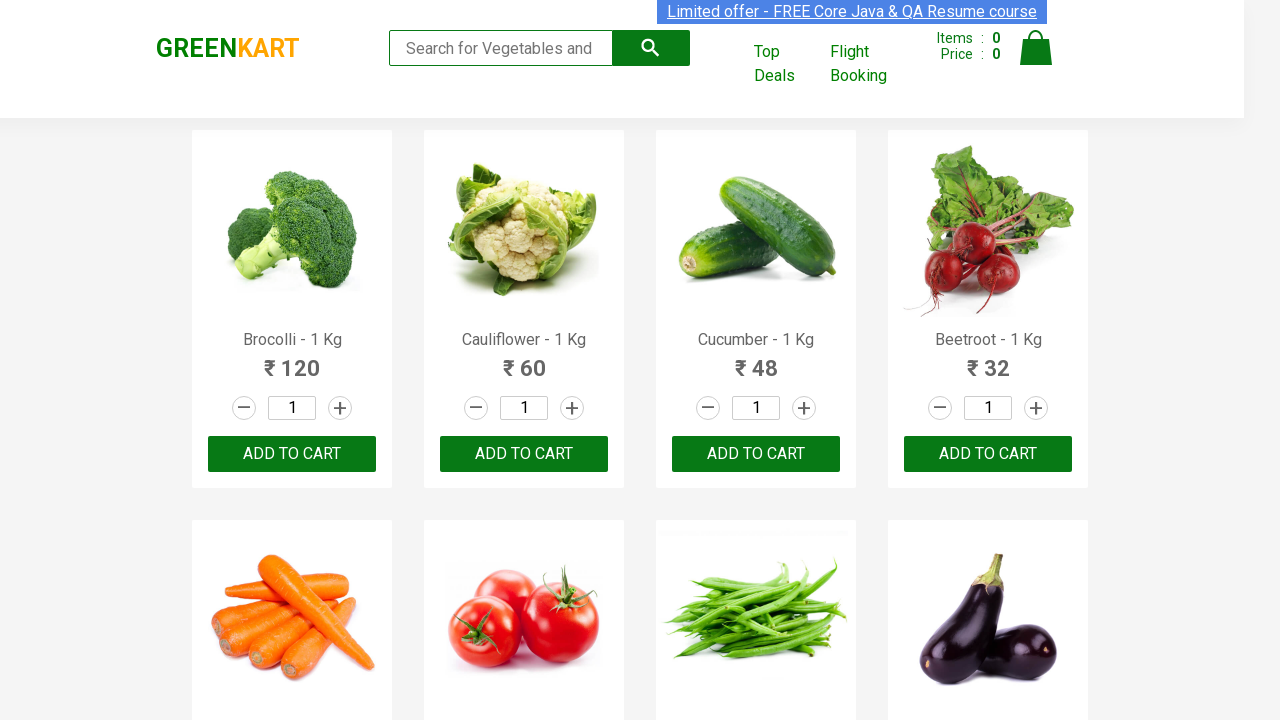

Clicked on Top Deals link to open new tab at (787, 64) on text='Top Deals'
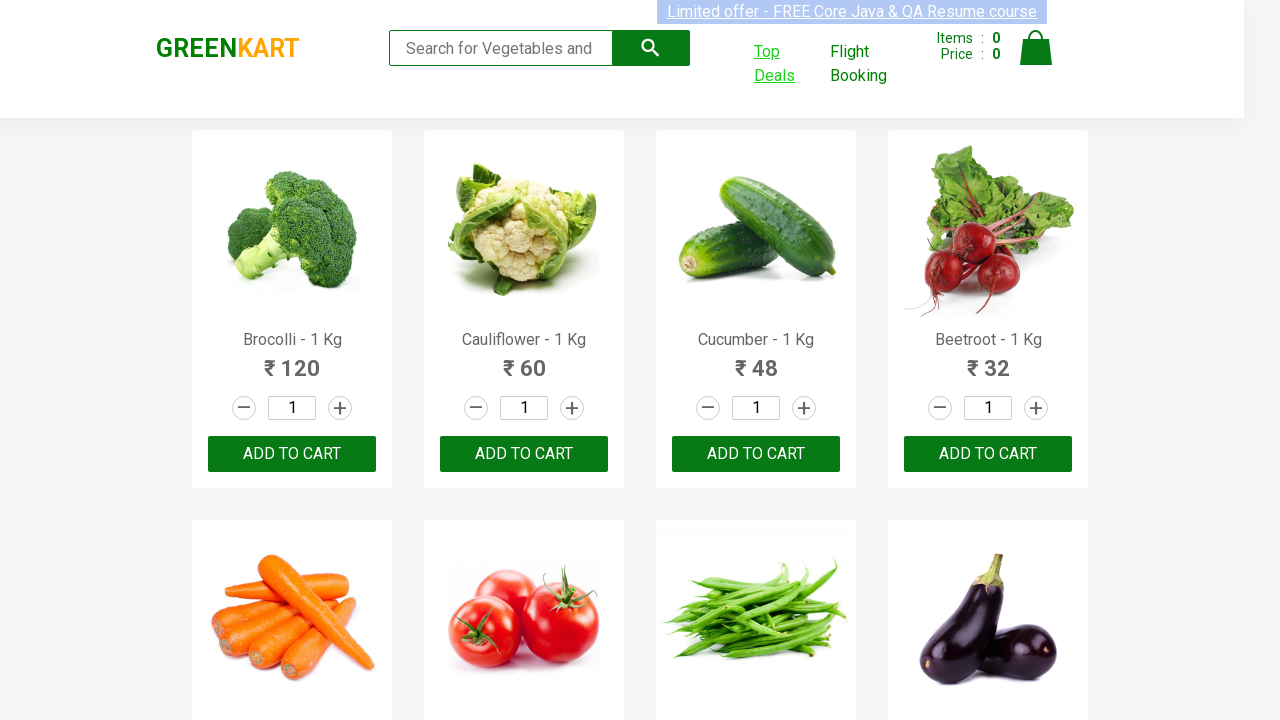

Switched to the newly opened Top Deals tab
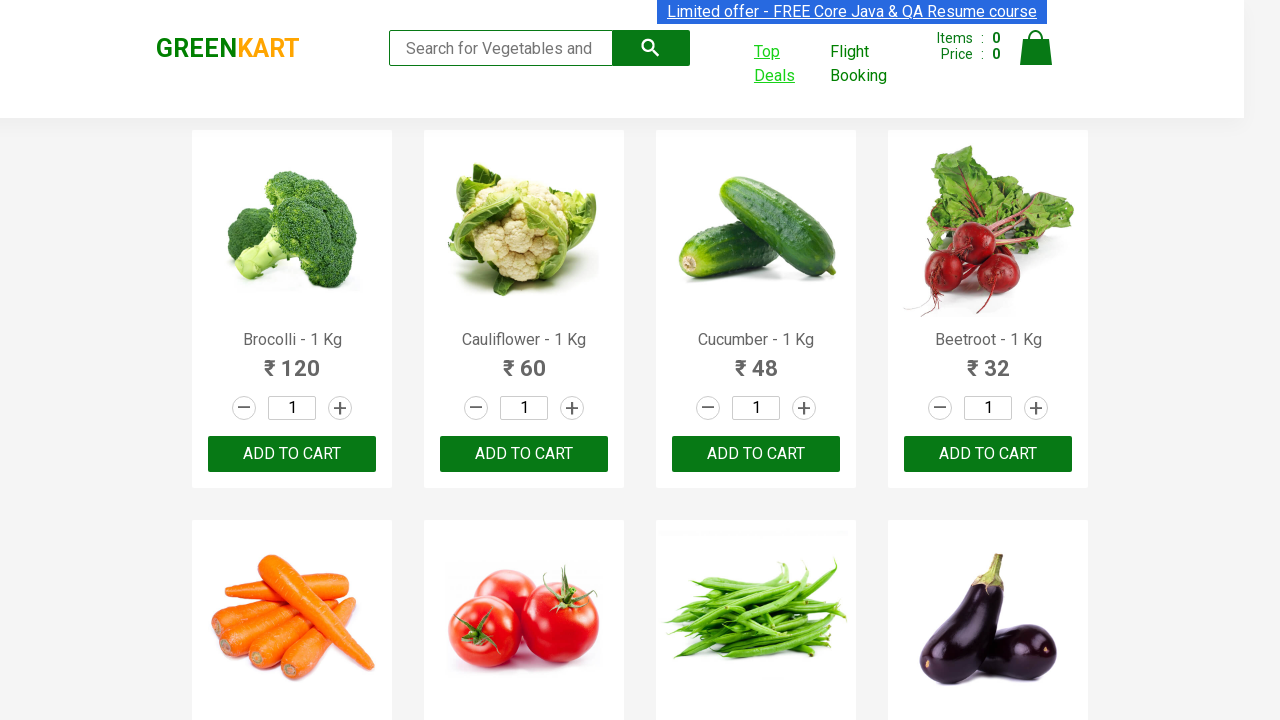

Set page context to the Top Deals tab
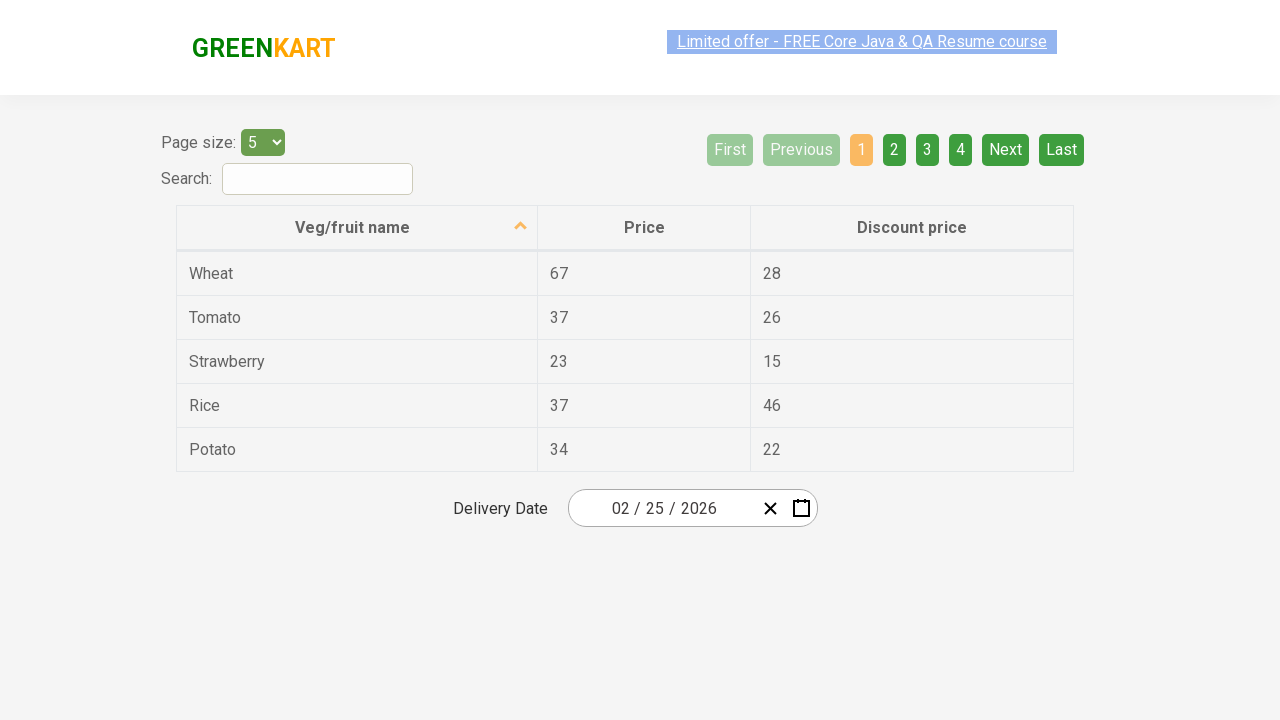

Waited for page to load and verified GREEN text is visible
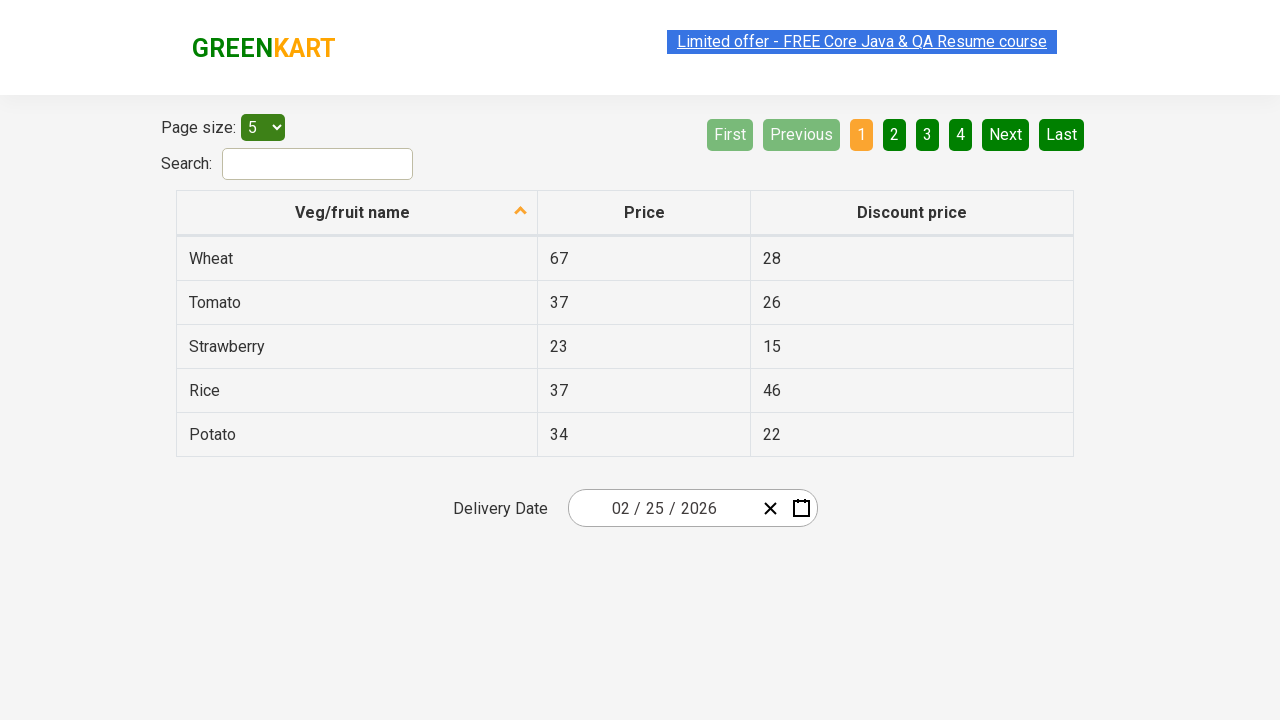

Retrieved list of items before sorting
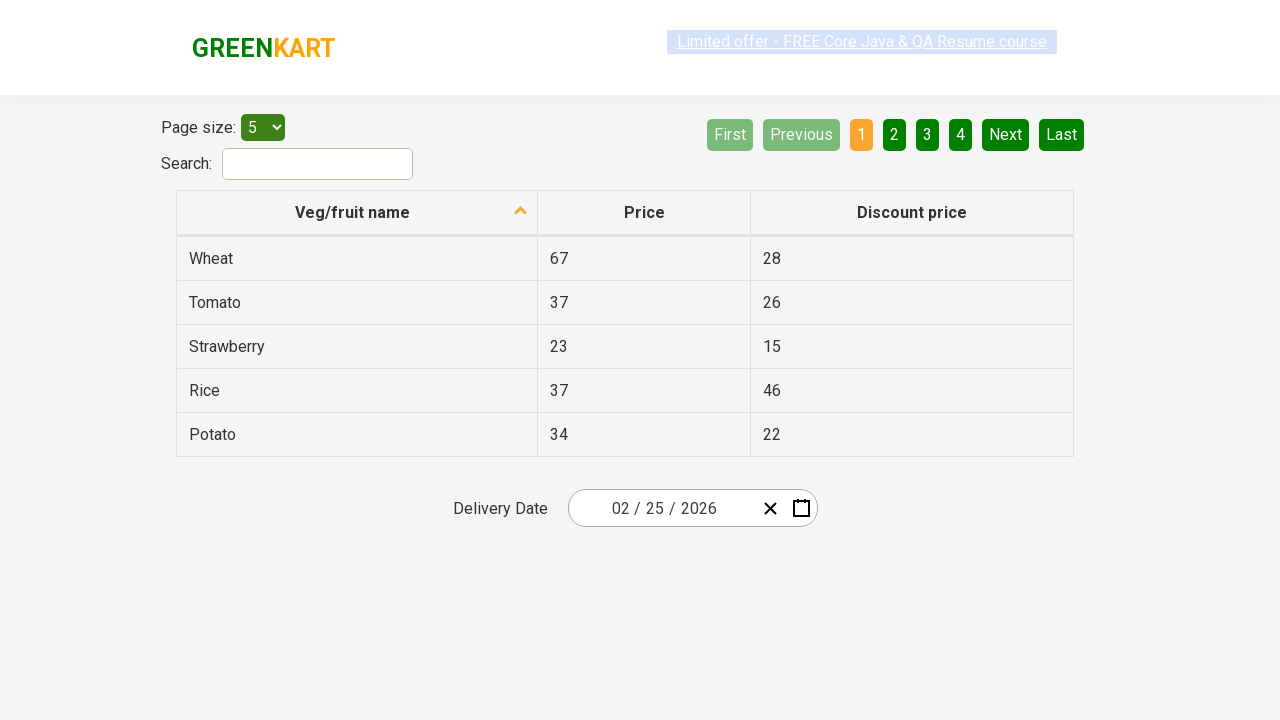

Clicked on Veg/fruit name column header to sort at (353, 212) on xpath=//span[text()='Veg/fruit name']
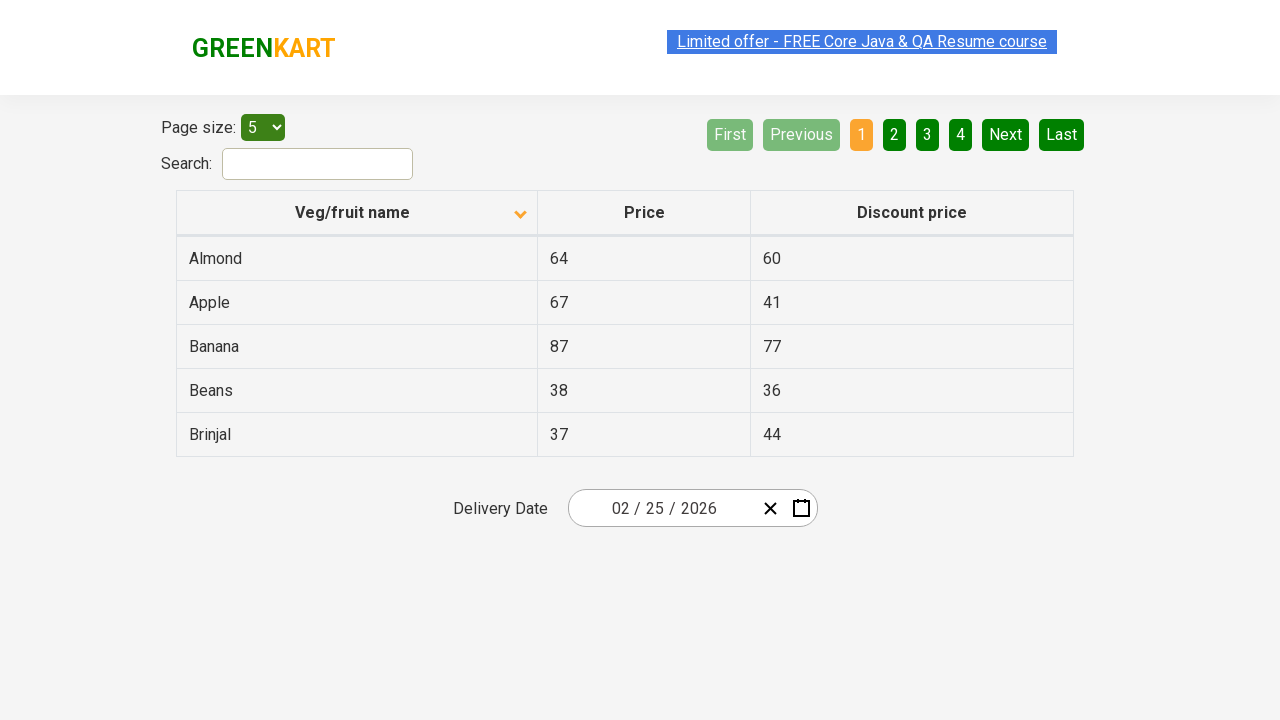

Waited for sorting animation to complete
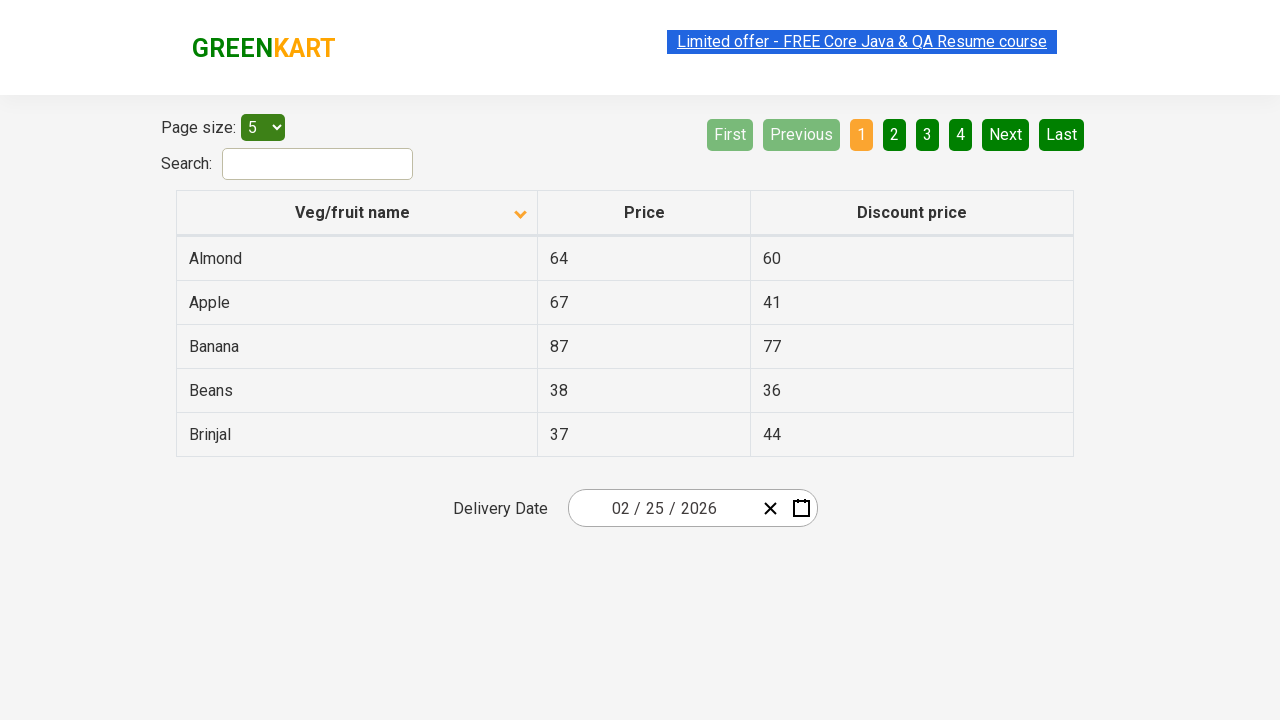

Retrieved list of items after sorting
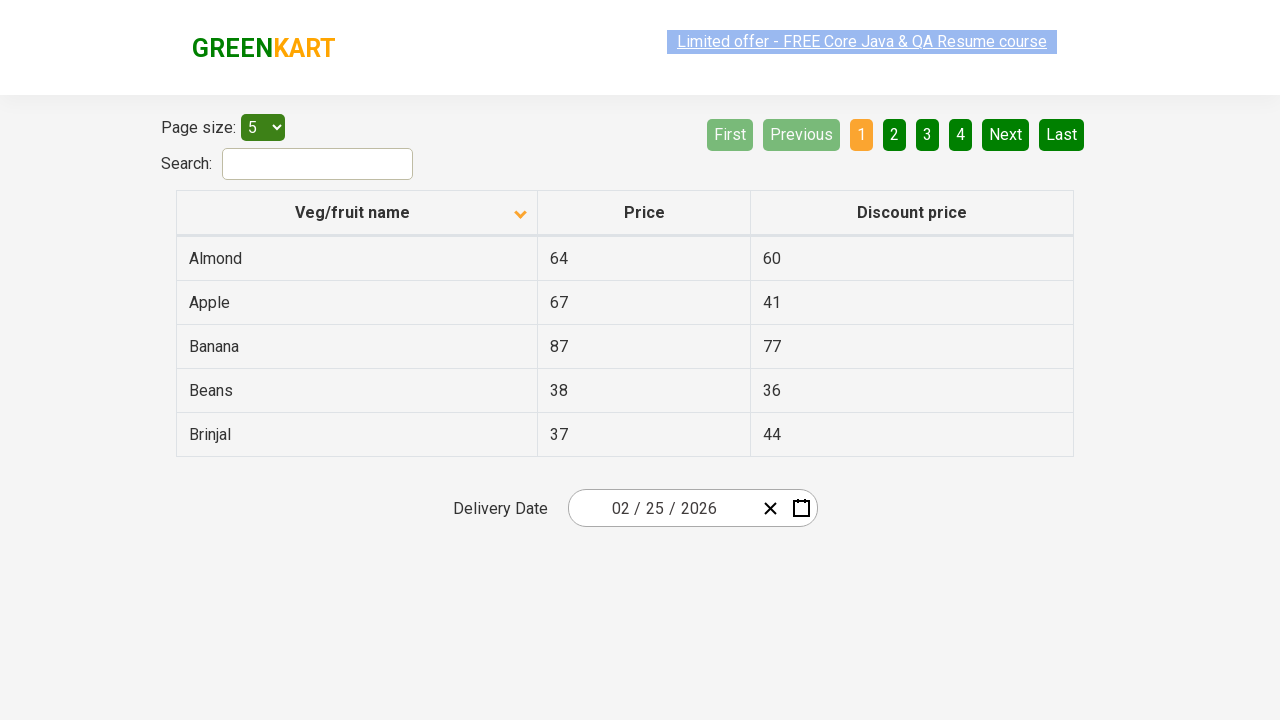

Verified that items are sorted alphabetically
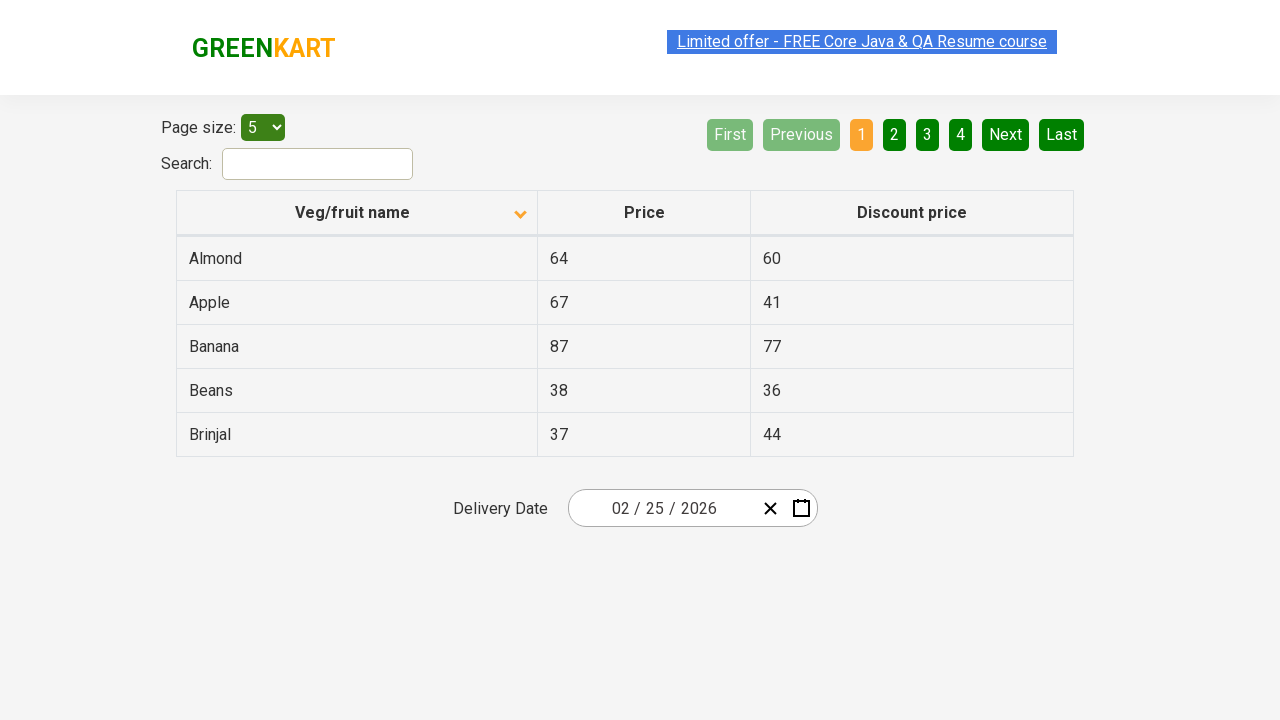

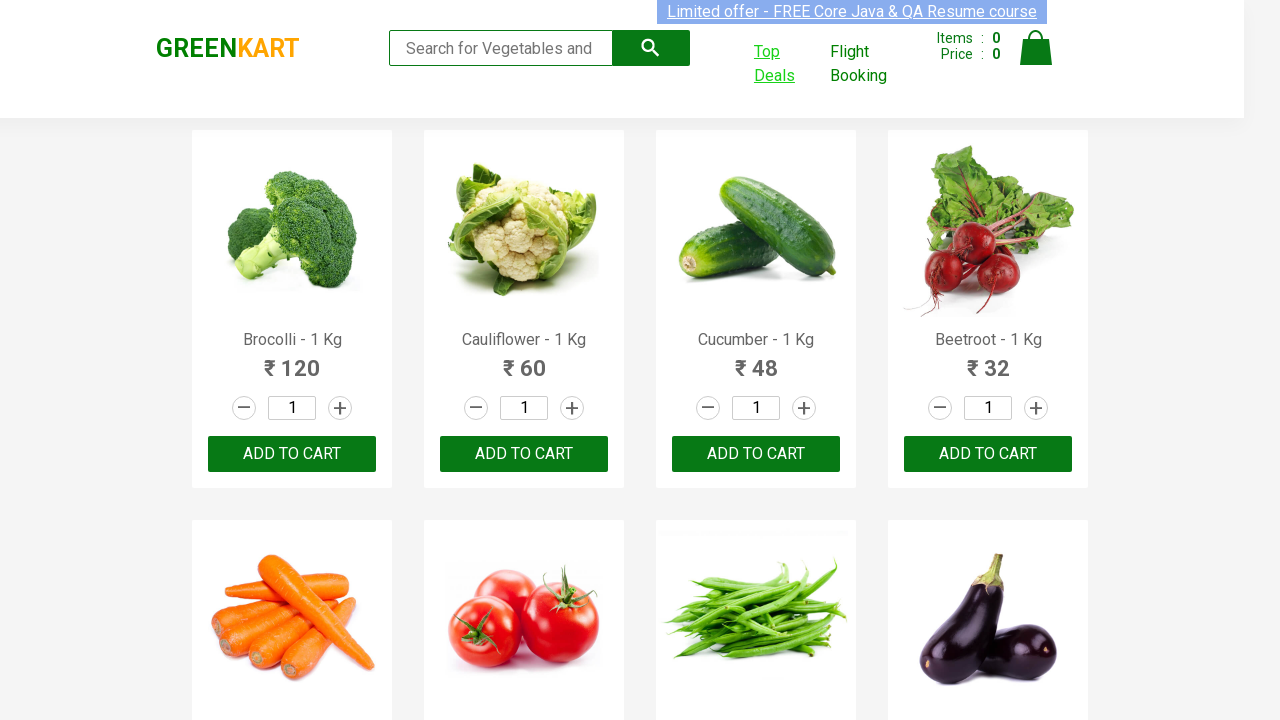